Tests drag-and-drop functionality on the jQuery UI Droppable demo page by switching to an iframe and dragging an element onto a drop target

Starting URL: http://jqueryui.com/droppable/

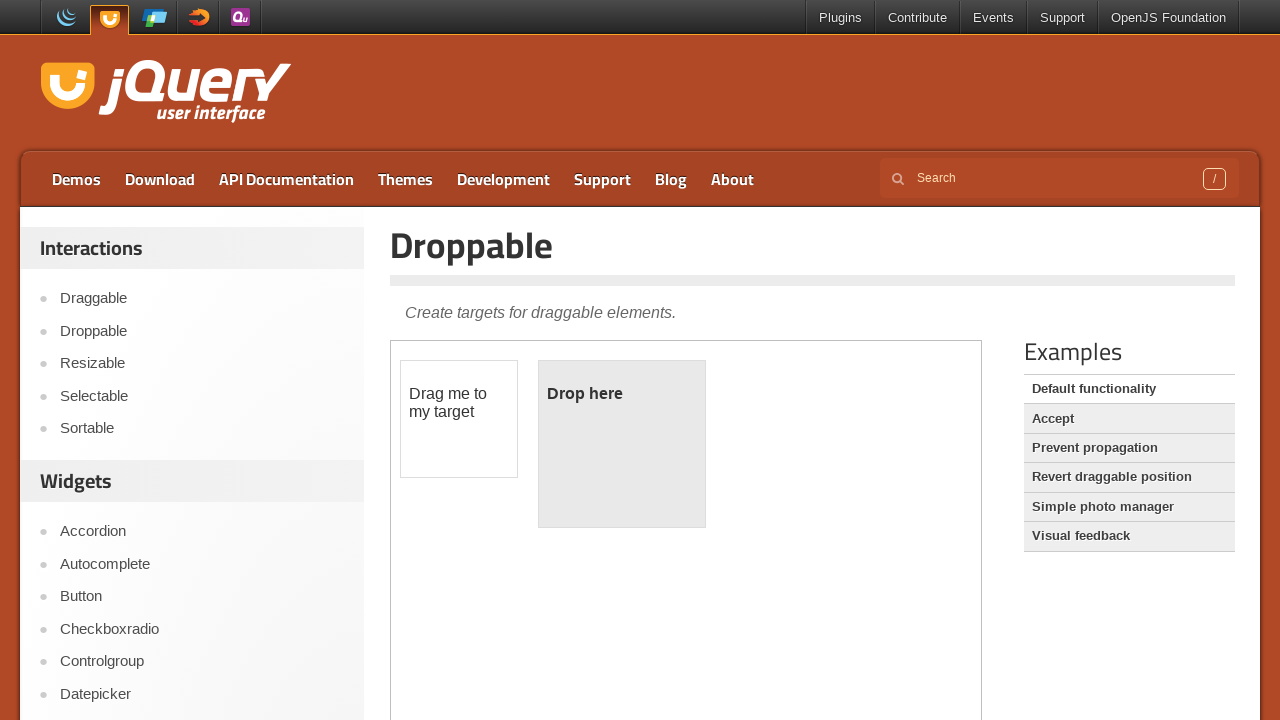

Located iframe with demo-frame class containing draggable/droppable elements
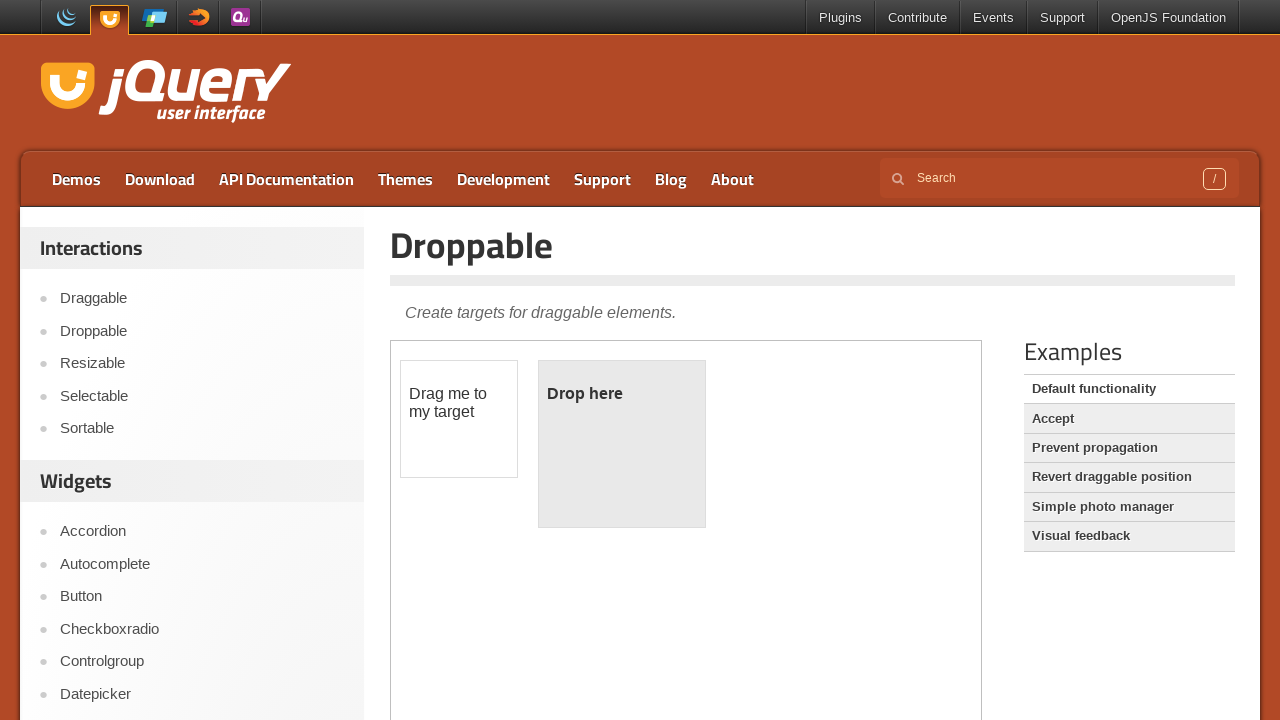

Located draggable element with id 'draggable' in iframe
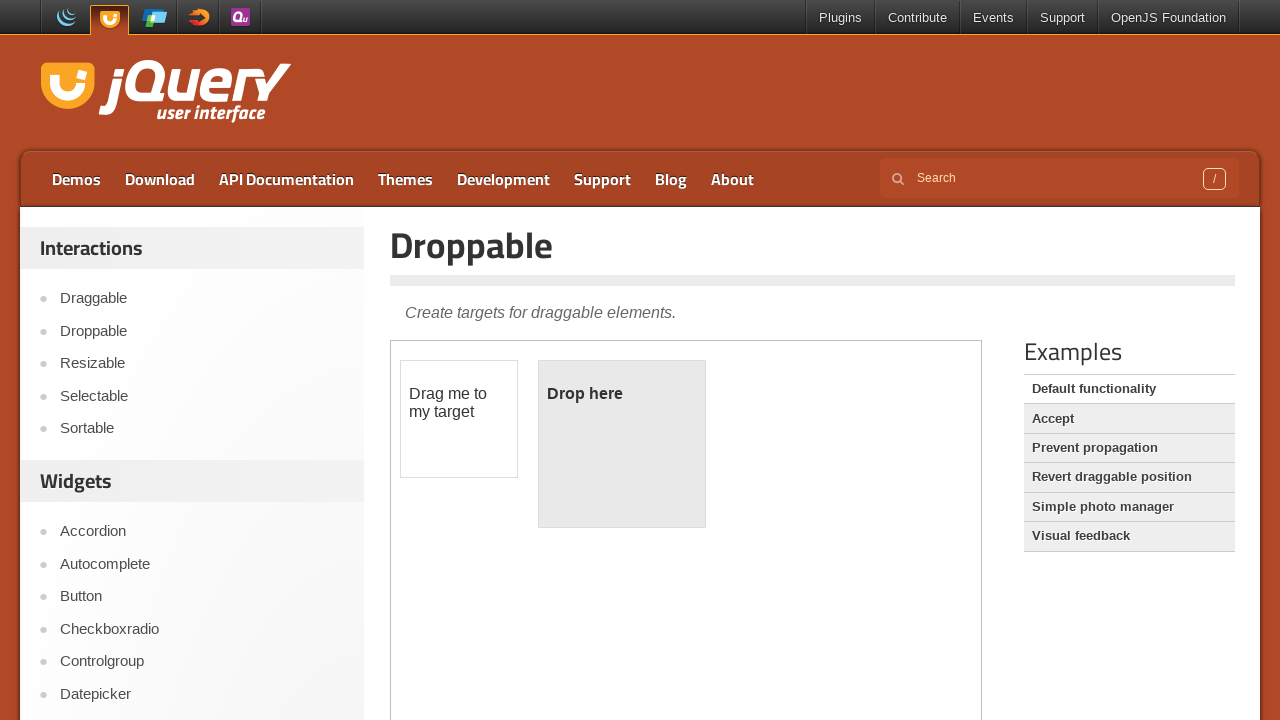

Located droppable target element with id 'droppable' in iframe
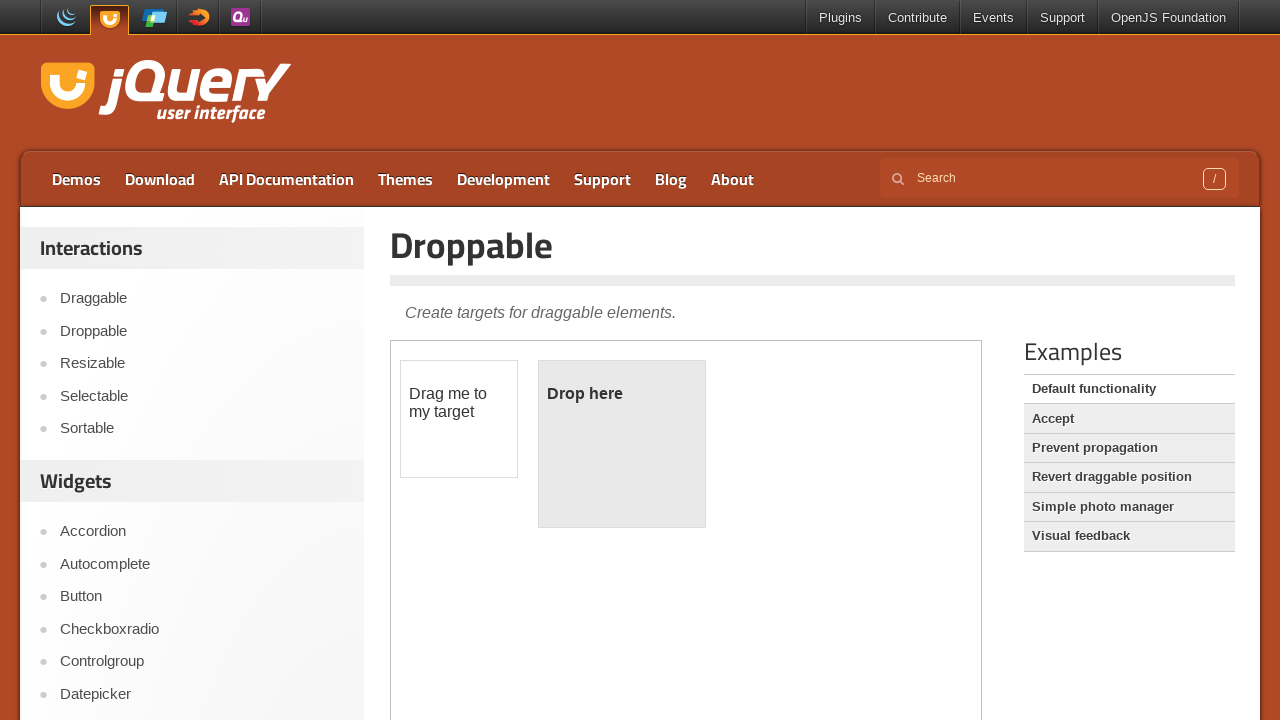

Dragged draggable element onto droppable target element at (622, 444)
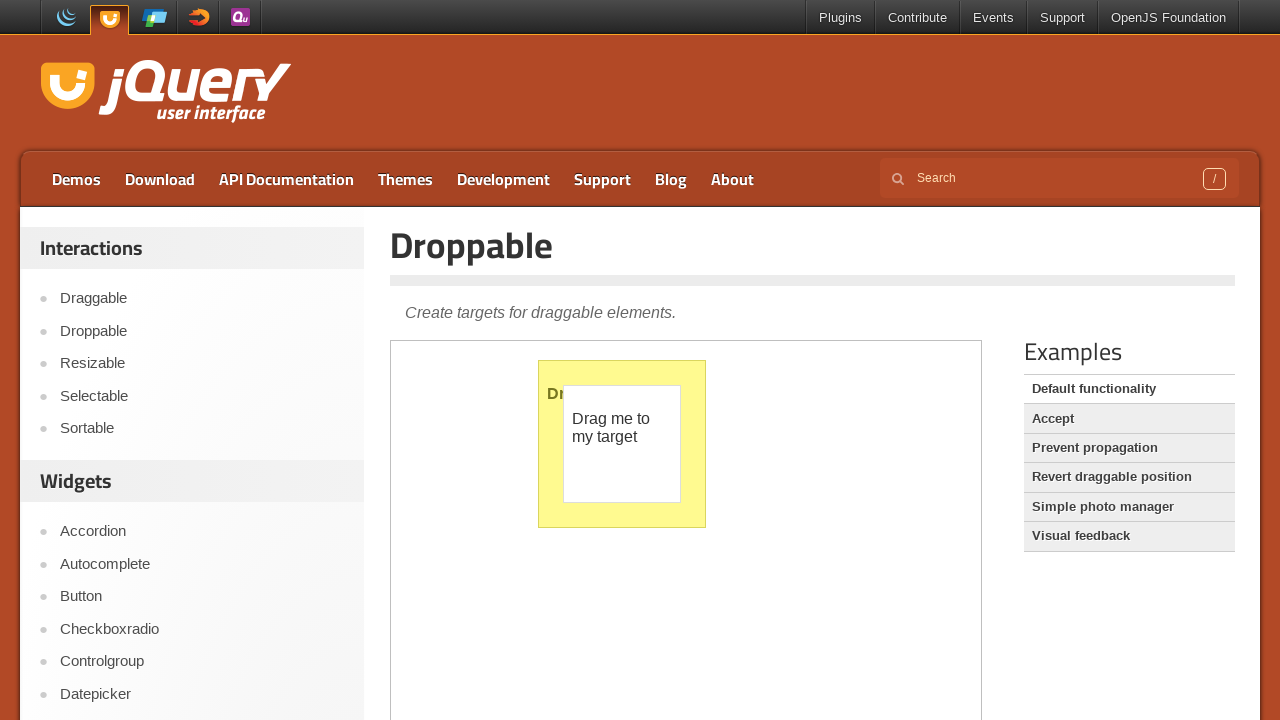

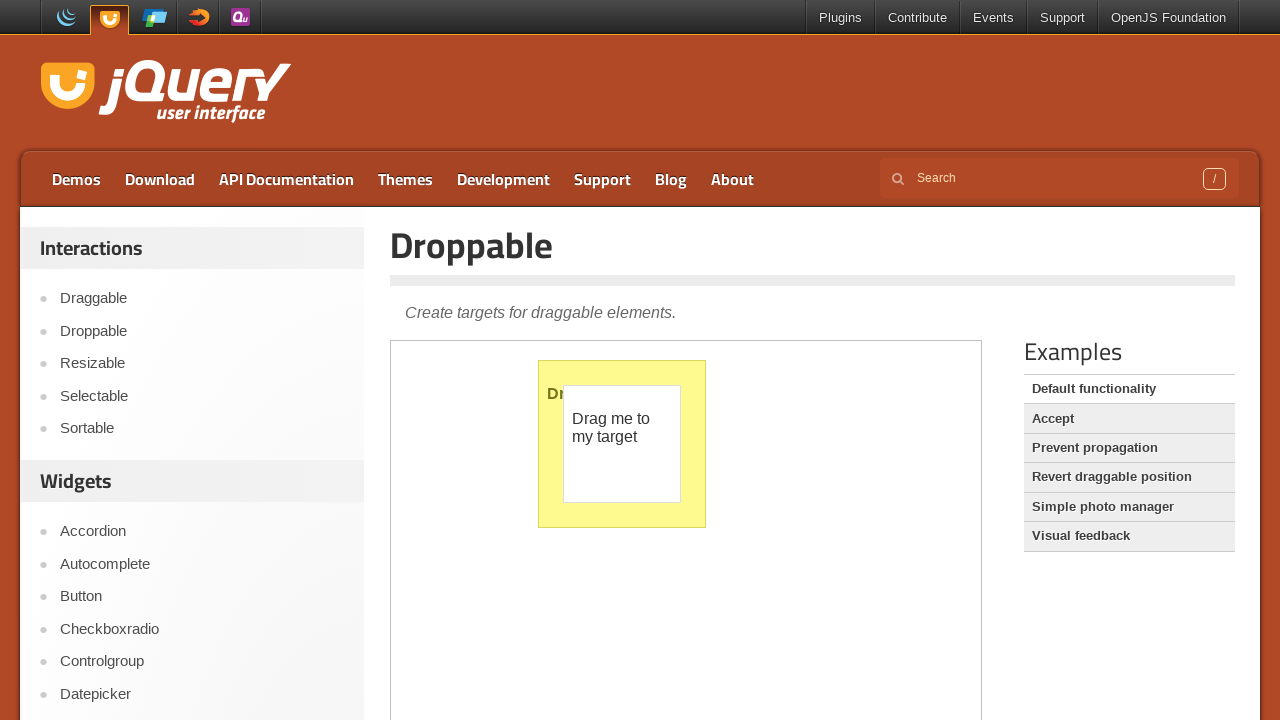